Tests browser navigation functionality on YouTube by navigating to different video pages, using back/forward buttons, and refreshing the page.

Starting URL: https://www.youtube.com/

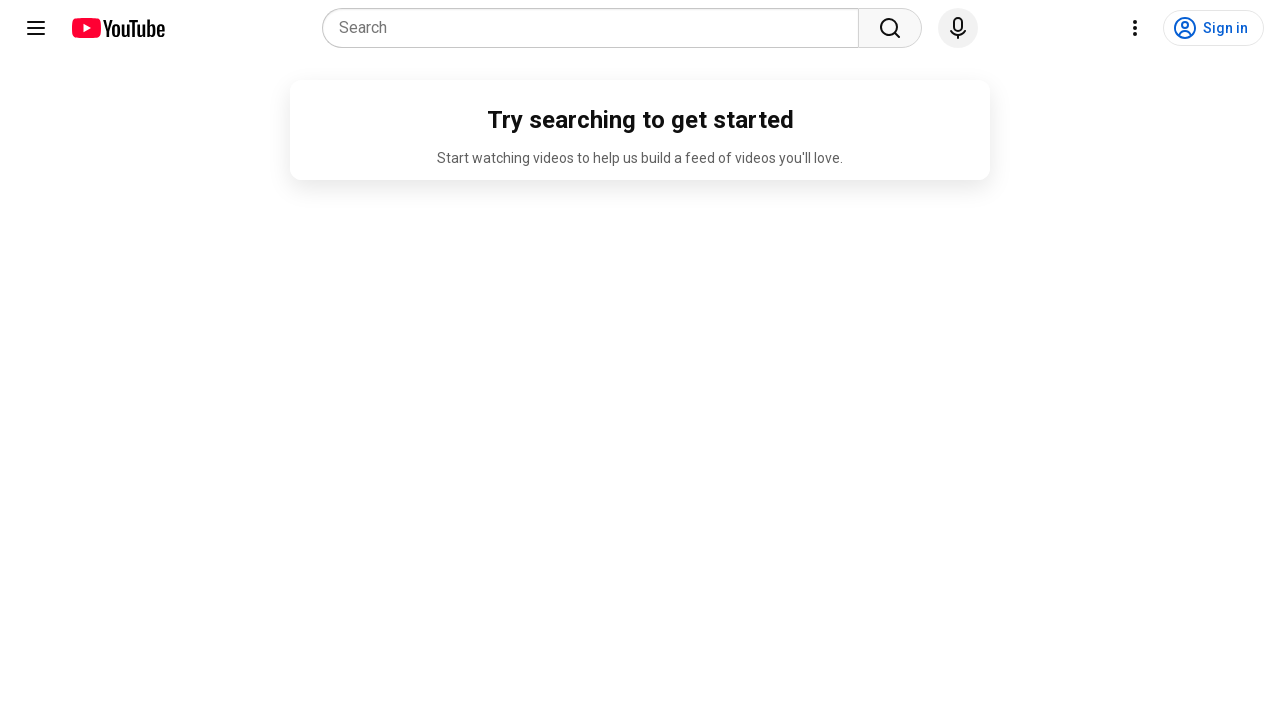

Set viewport size to 1920x1080
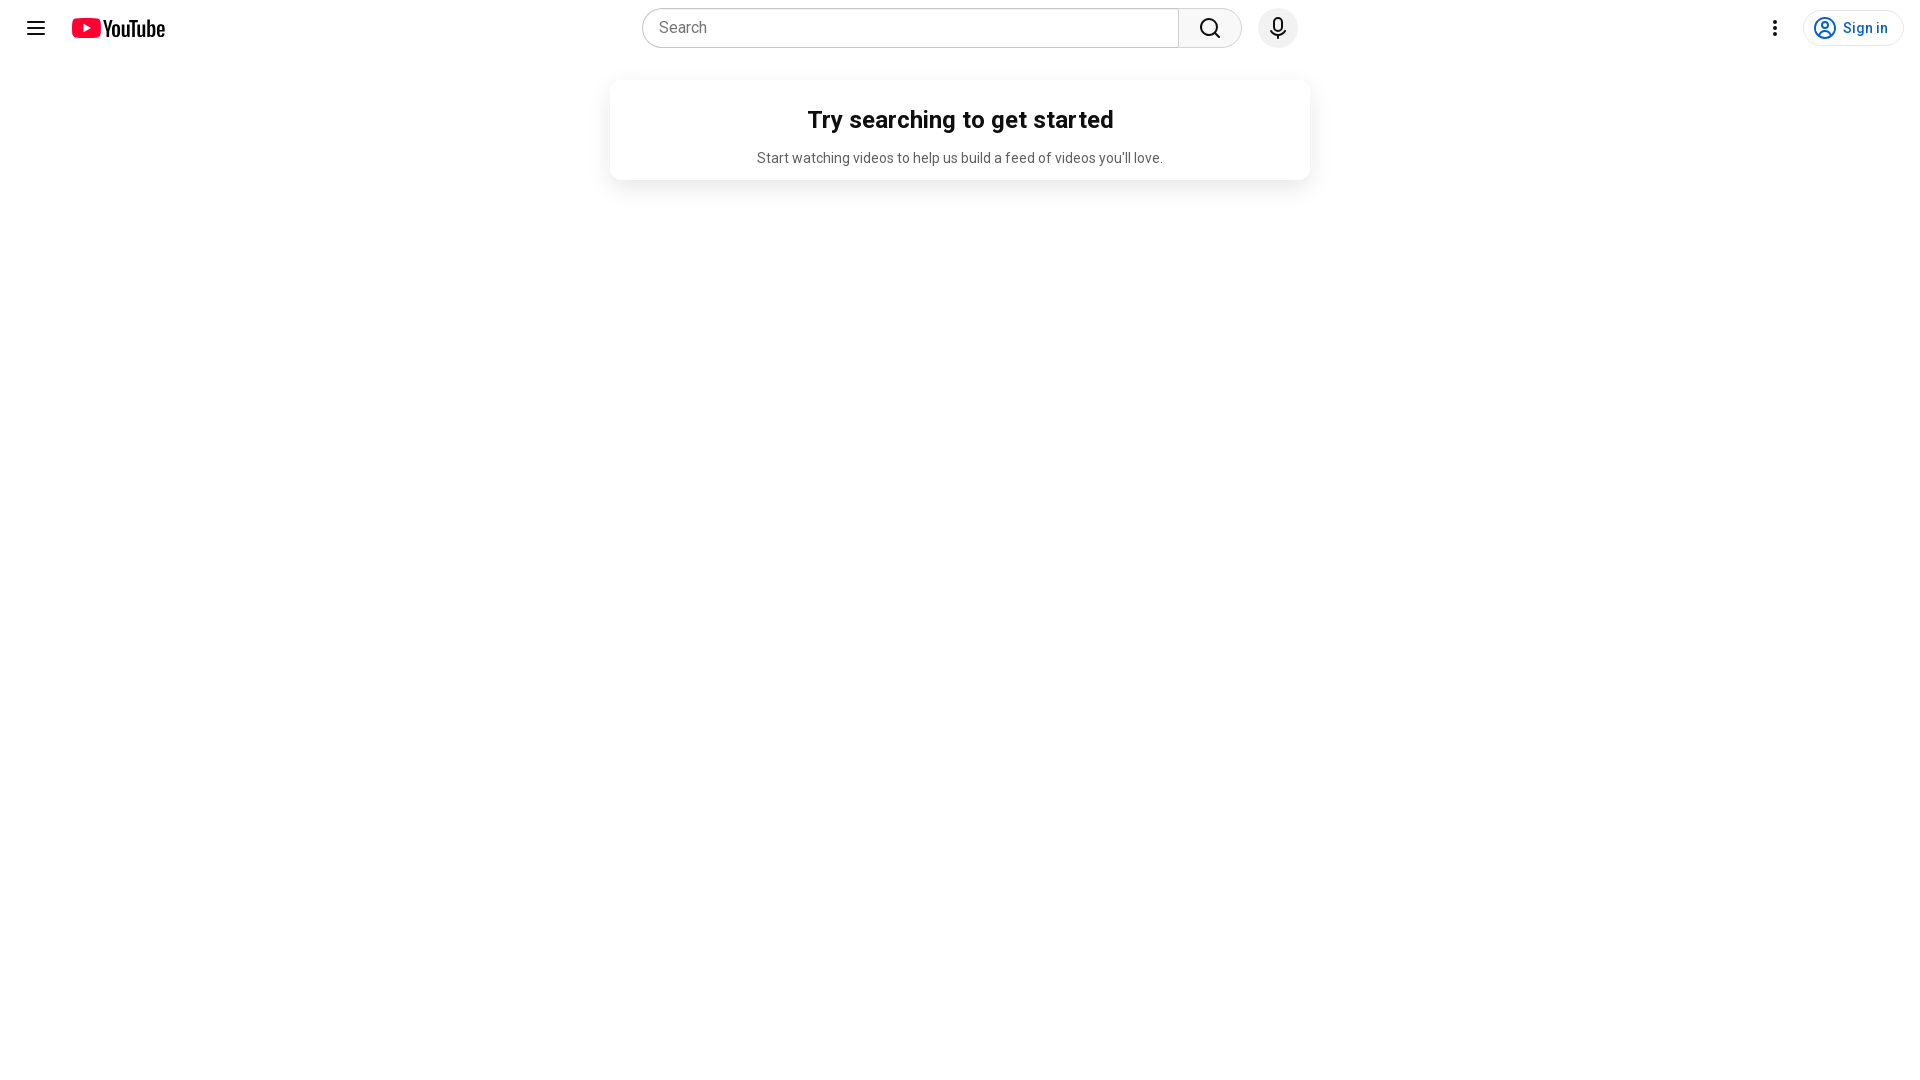

Navigated to first YouTube video (GmQeDJMnwcM)
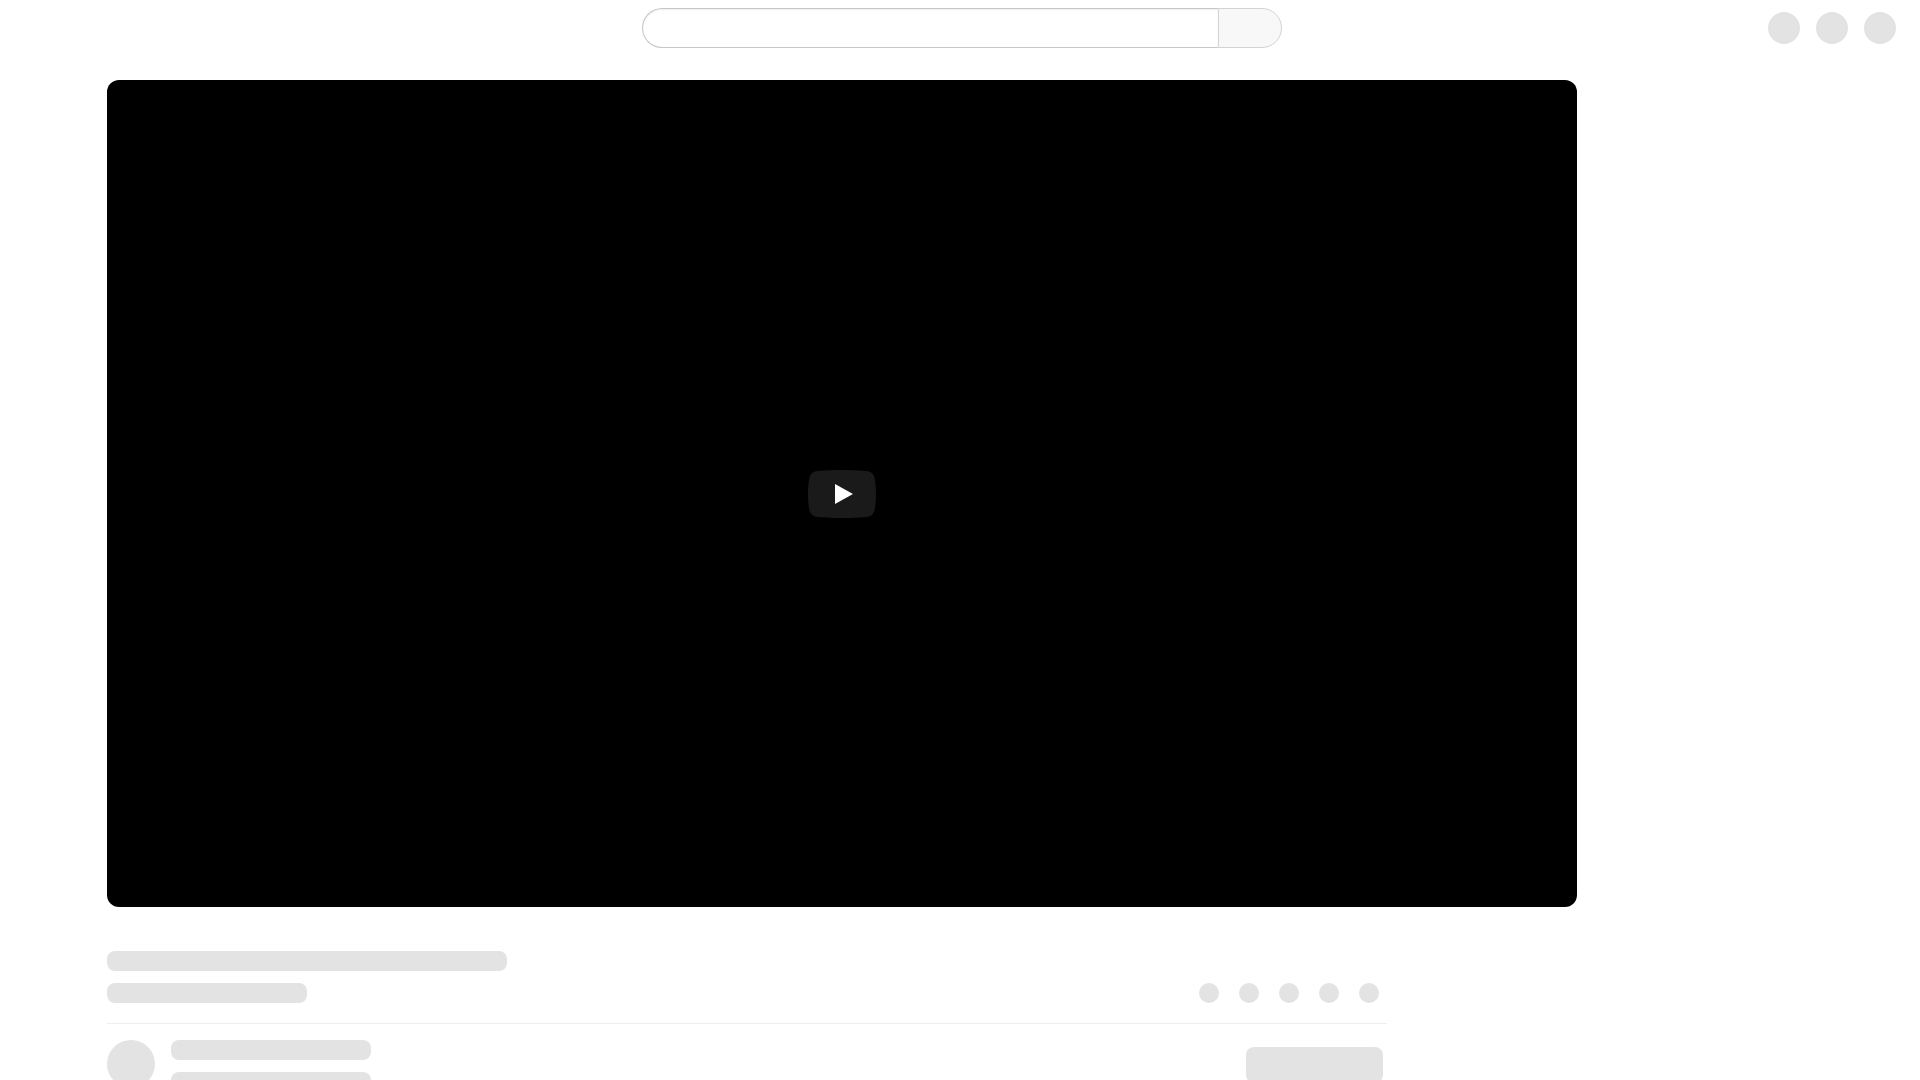

First video page loaded
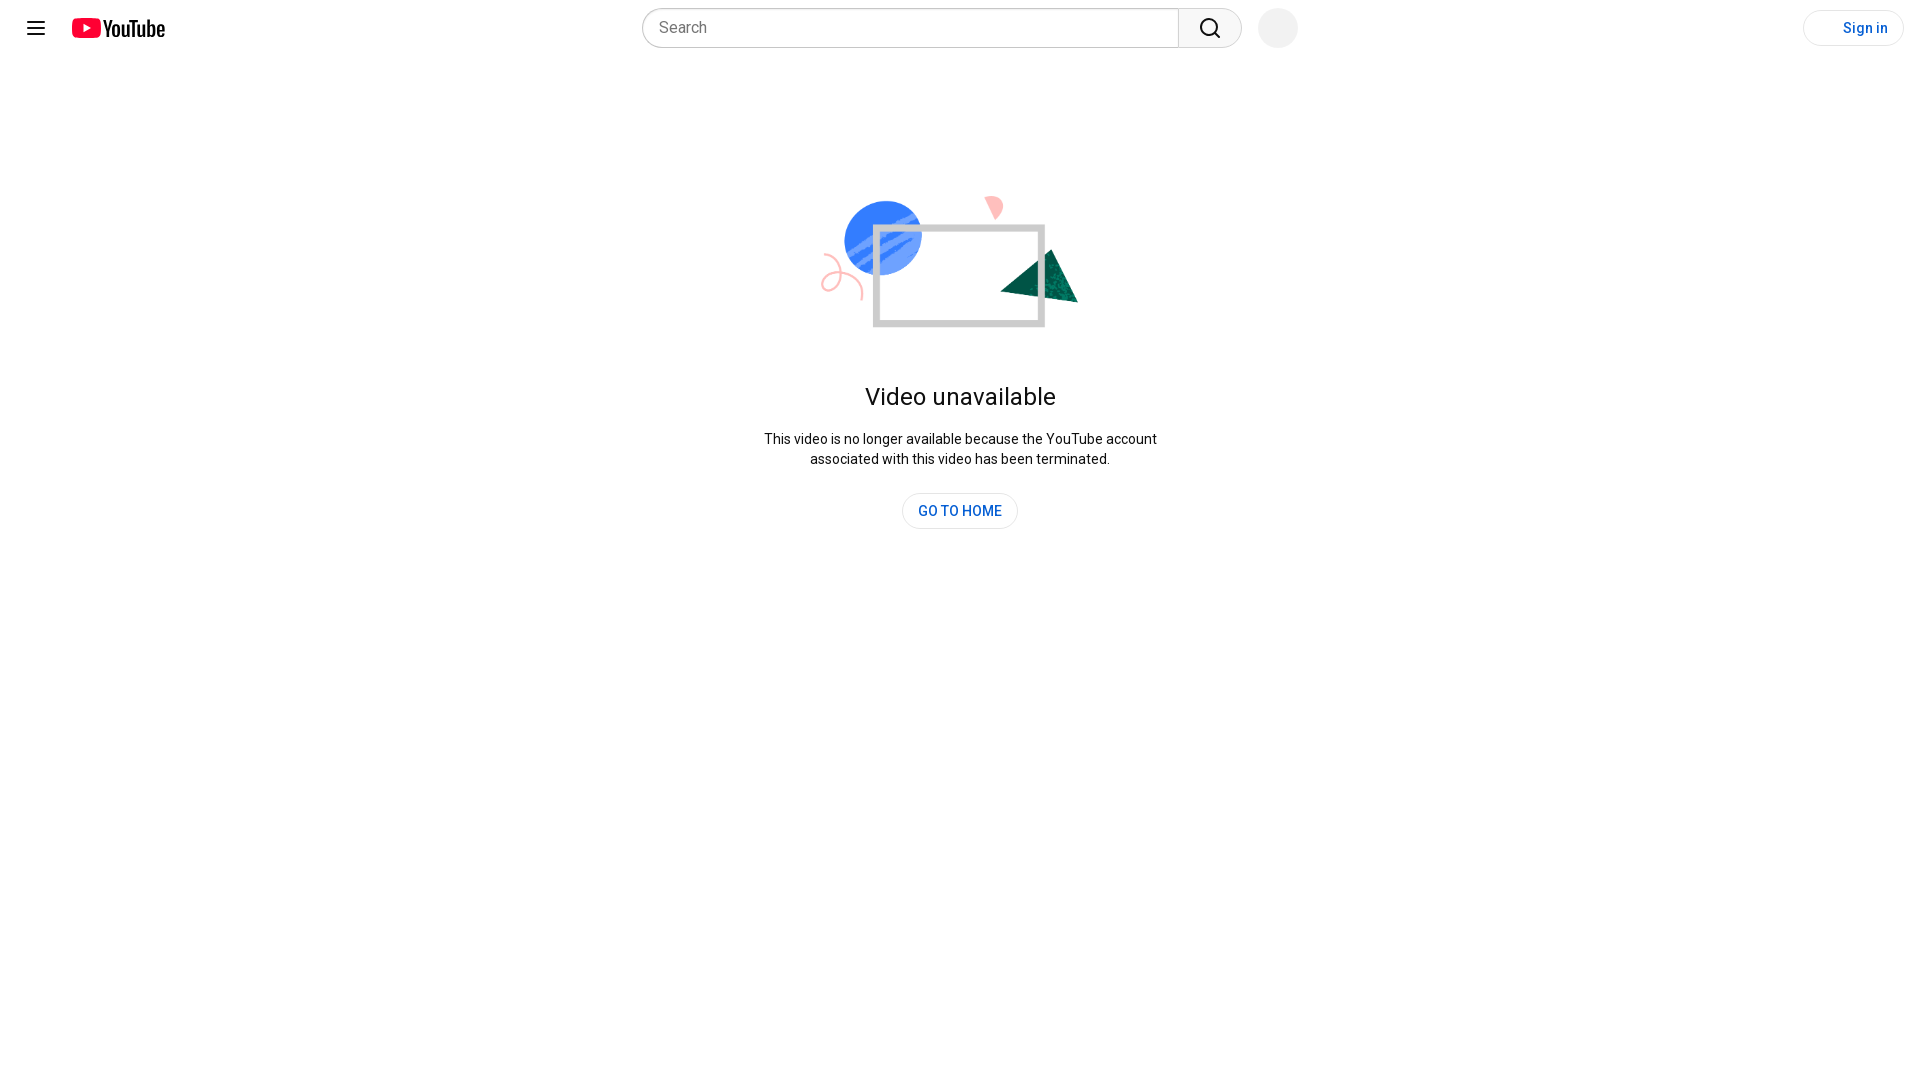

Navigated back to YouTube homepage
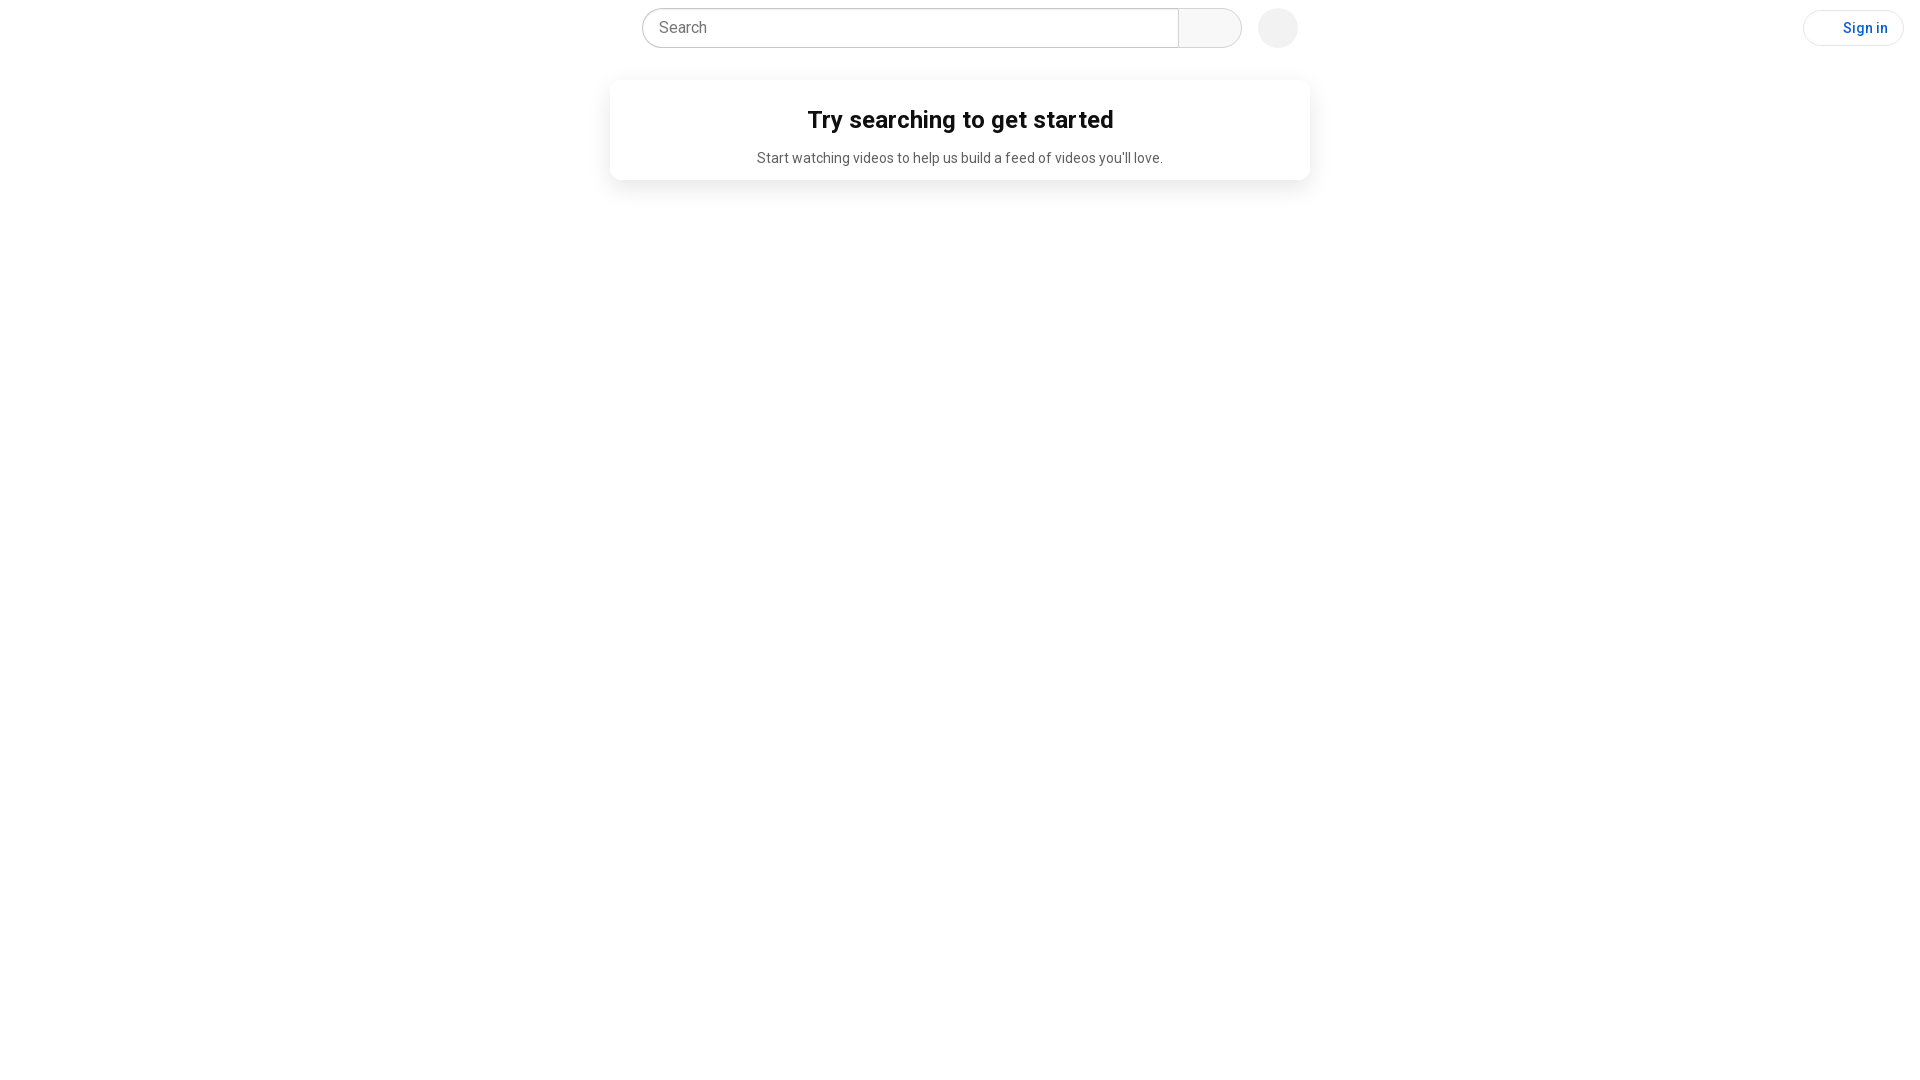

Navigated to second YouTube video (q9Iv1uEcfTs)
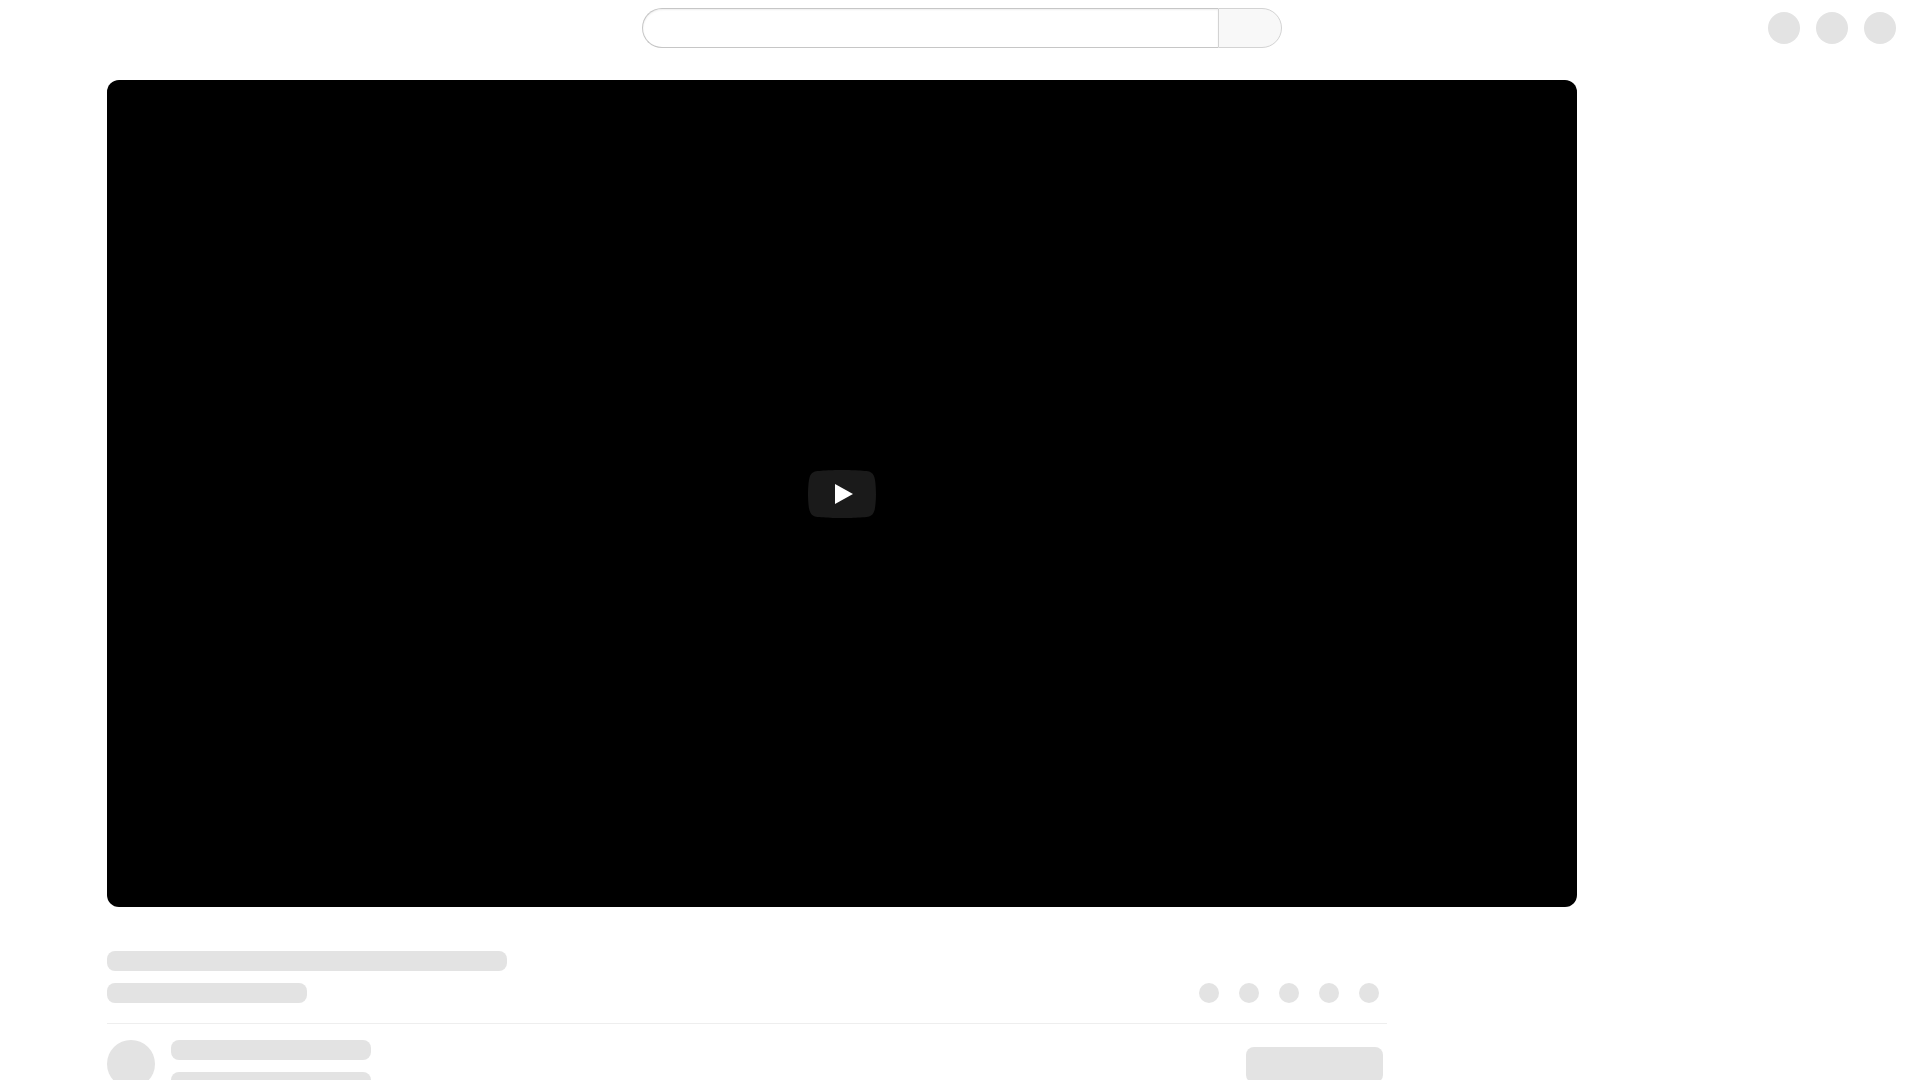

Second video page loaded
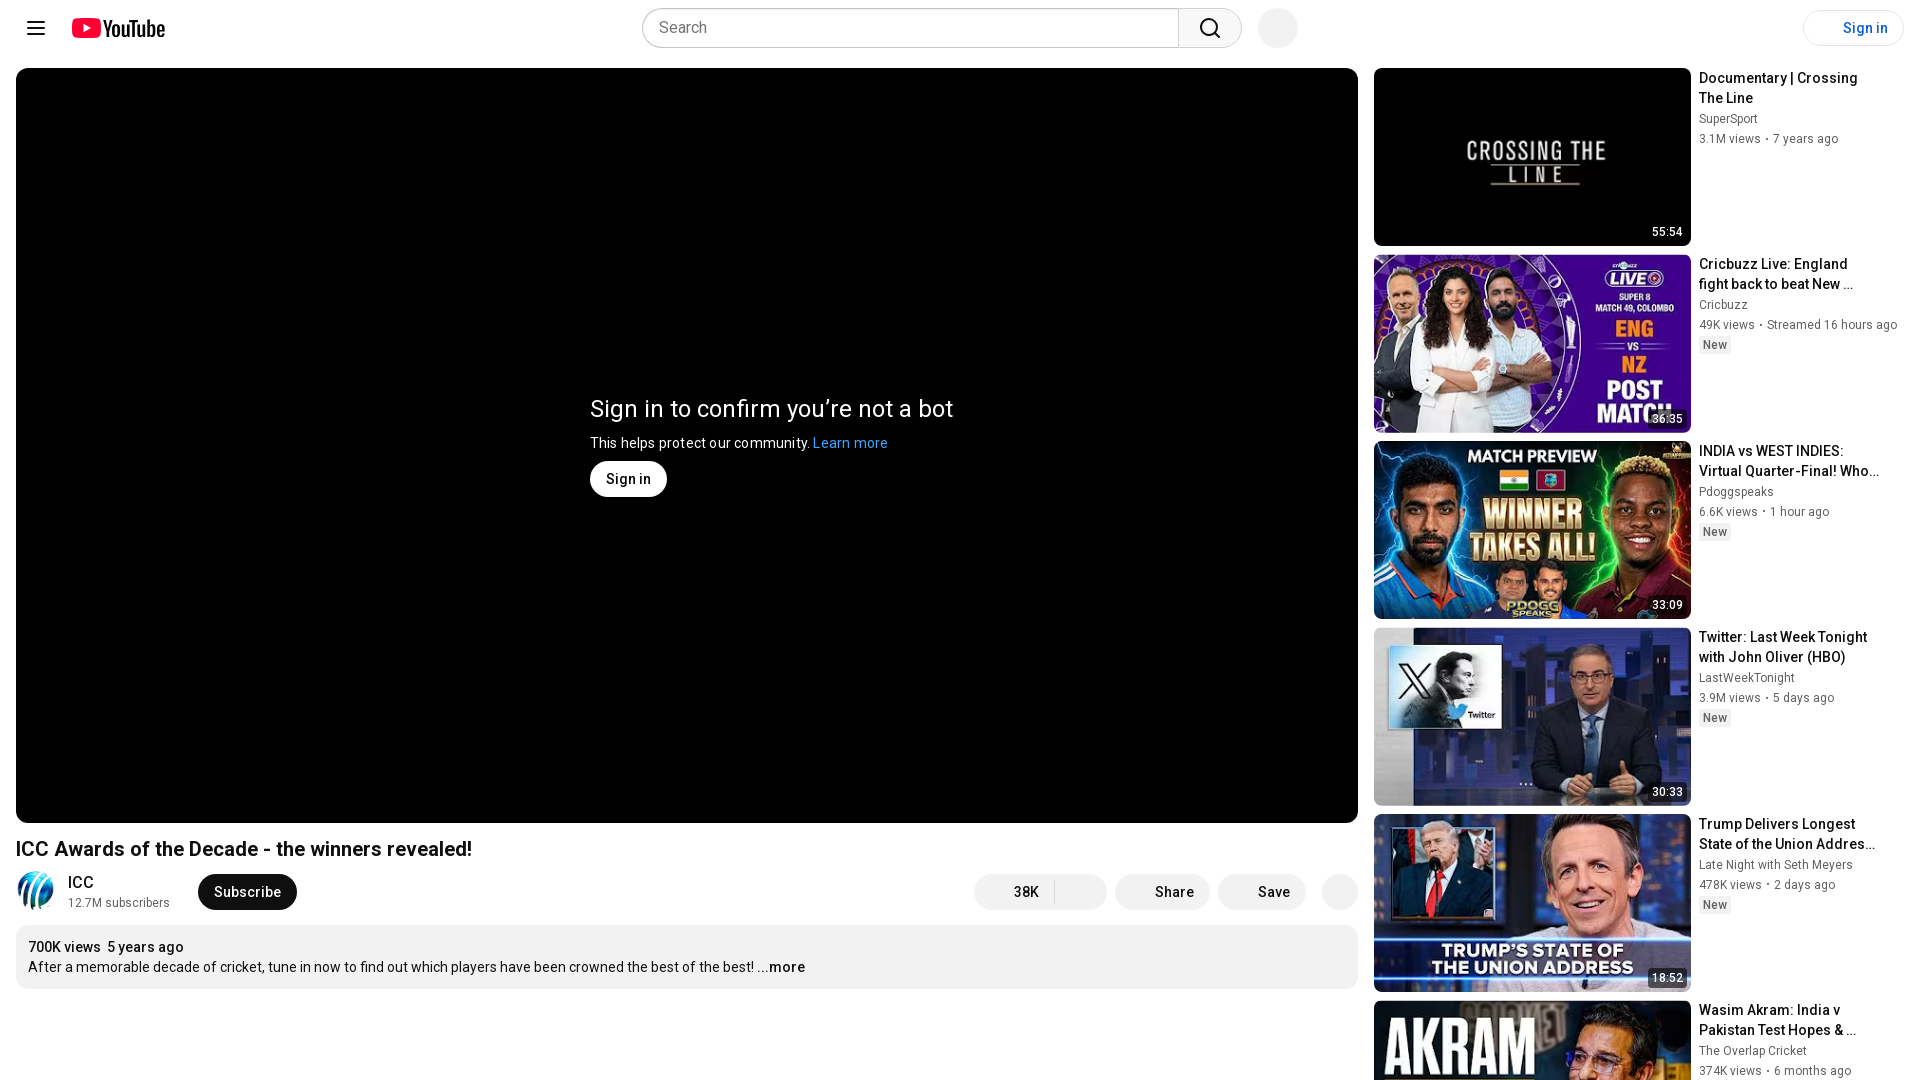

Navigated back using back button
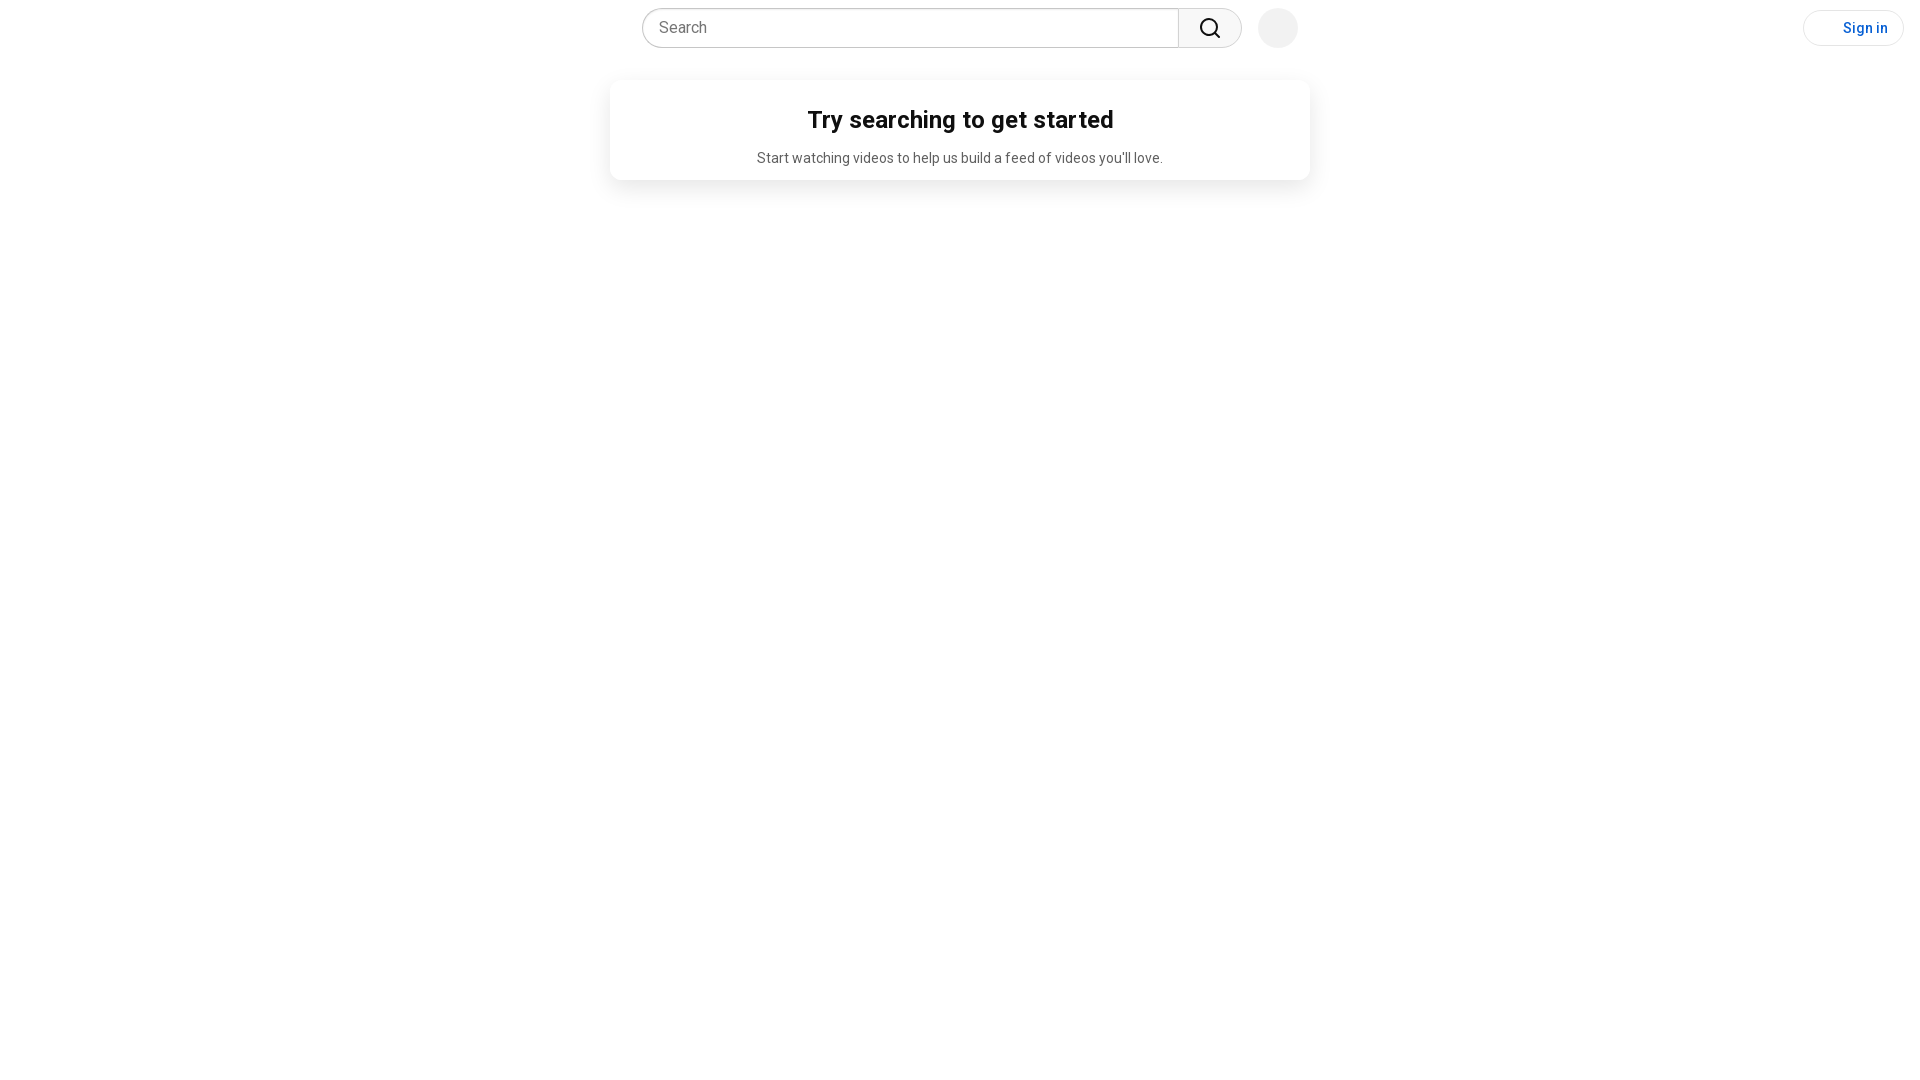

Navigated forward using forward button
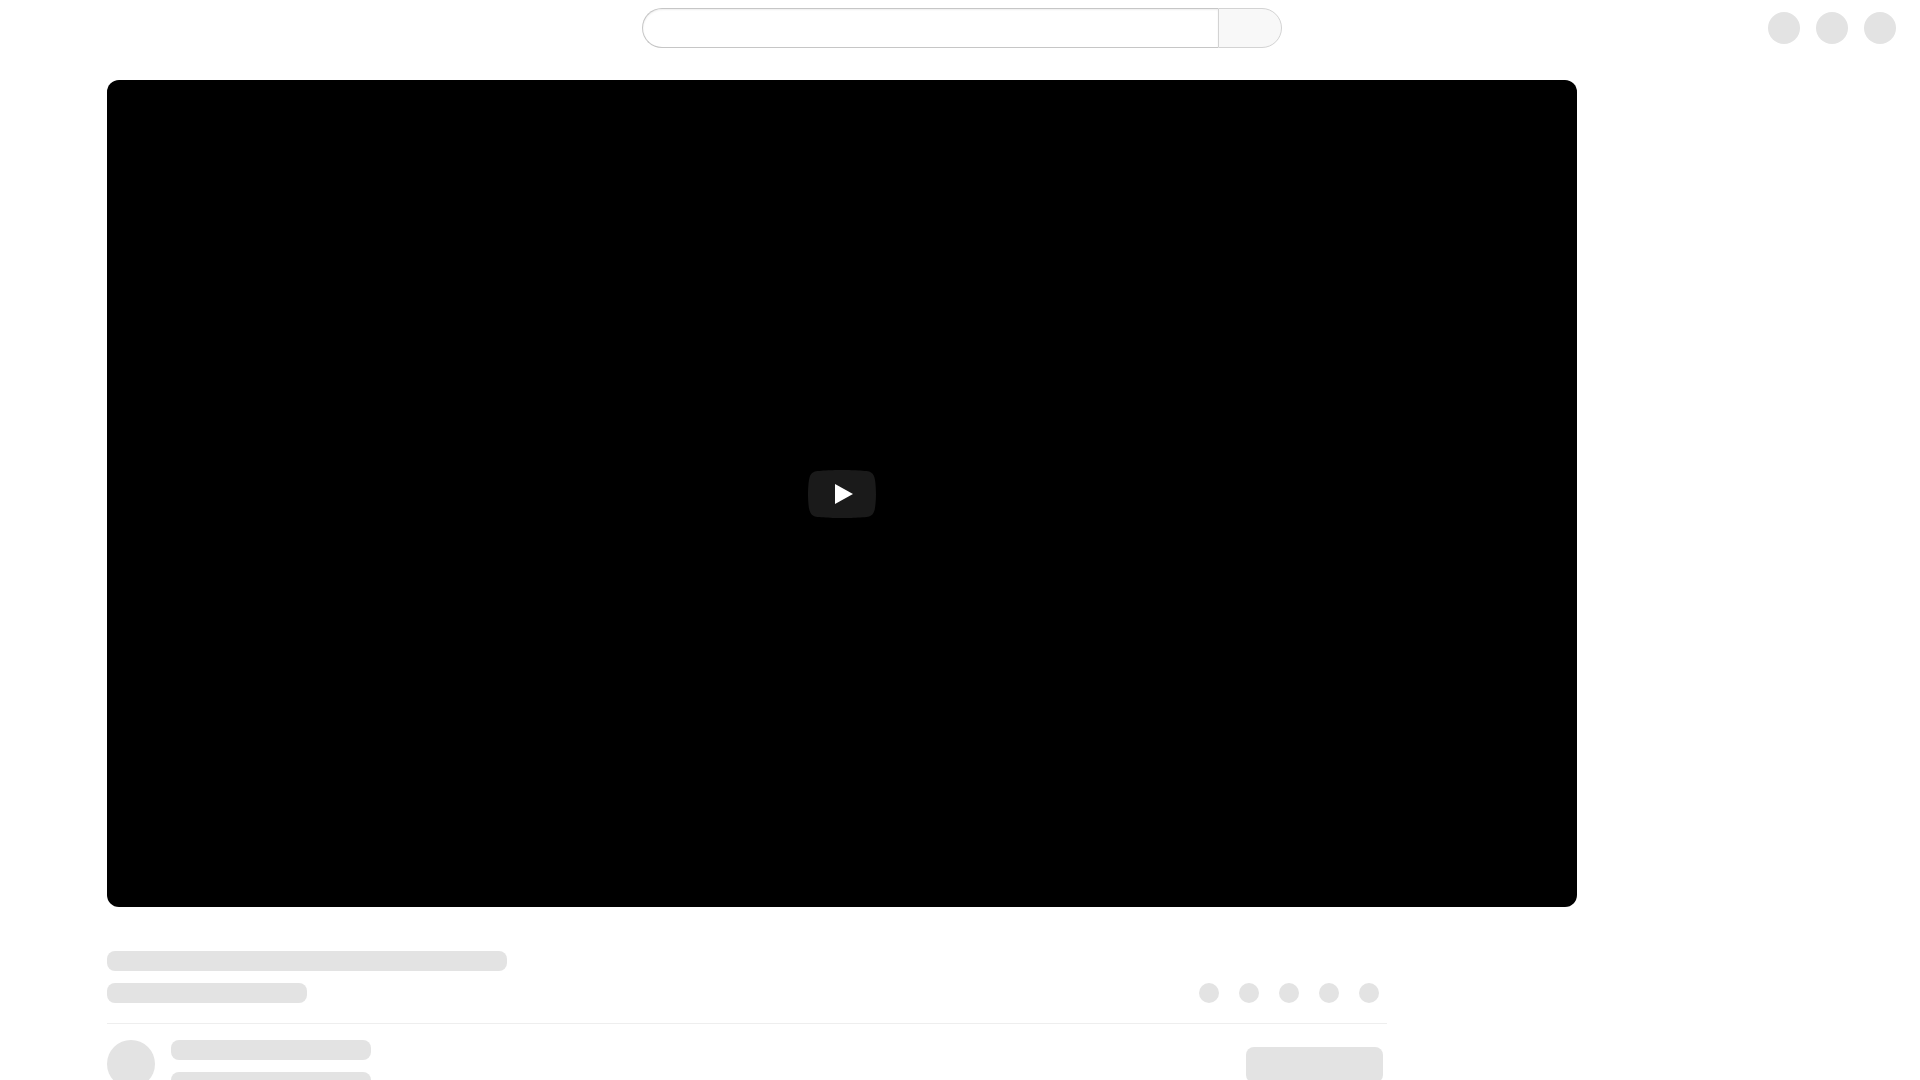

Navigated back again using back button
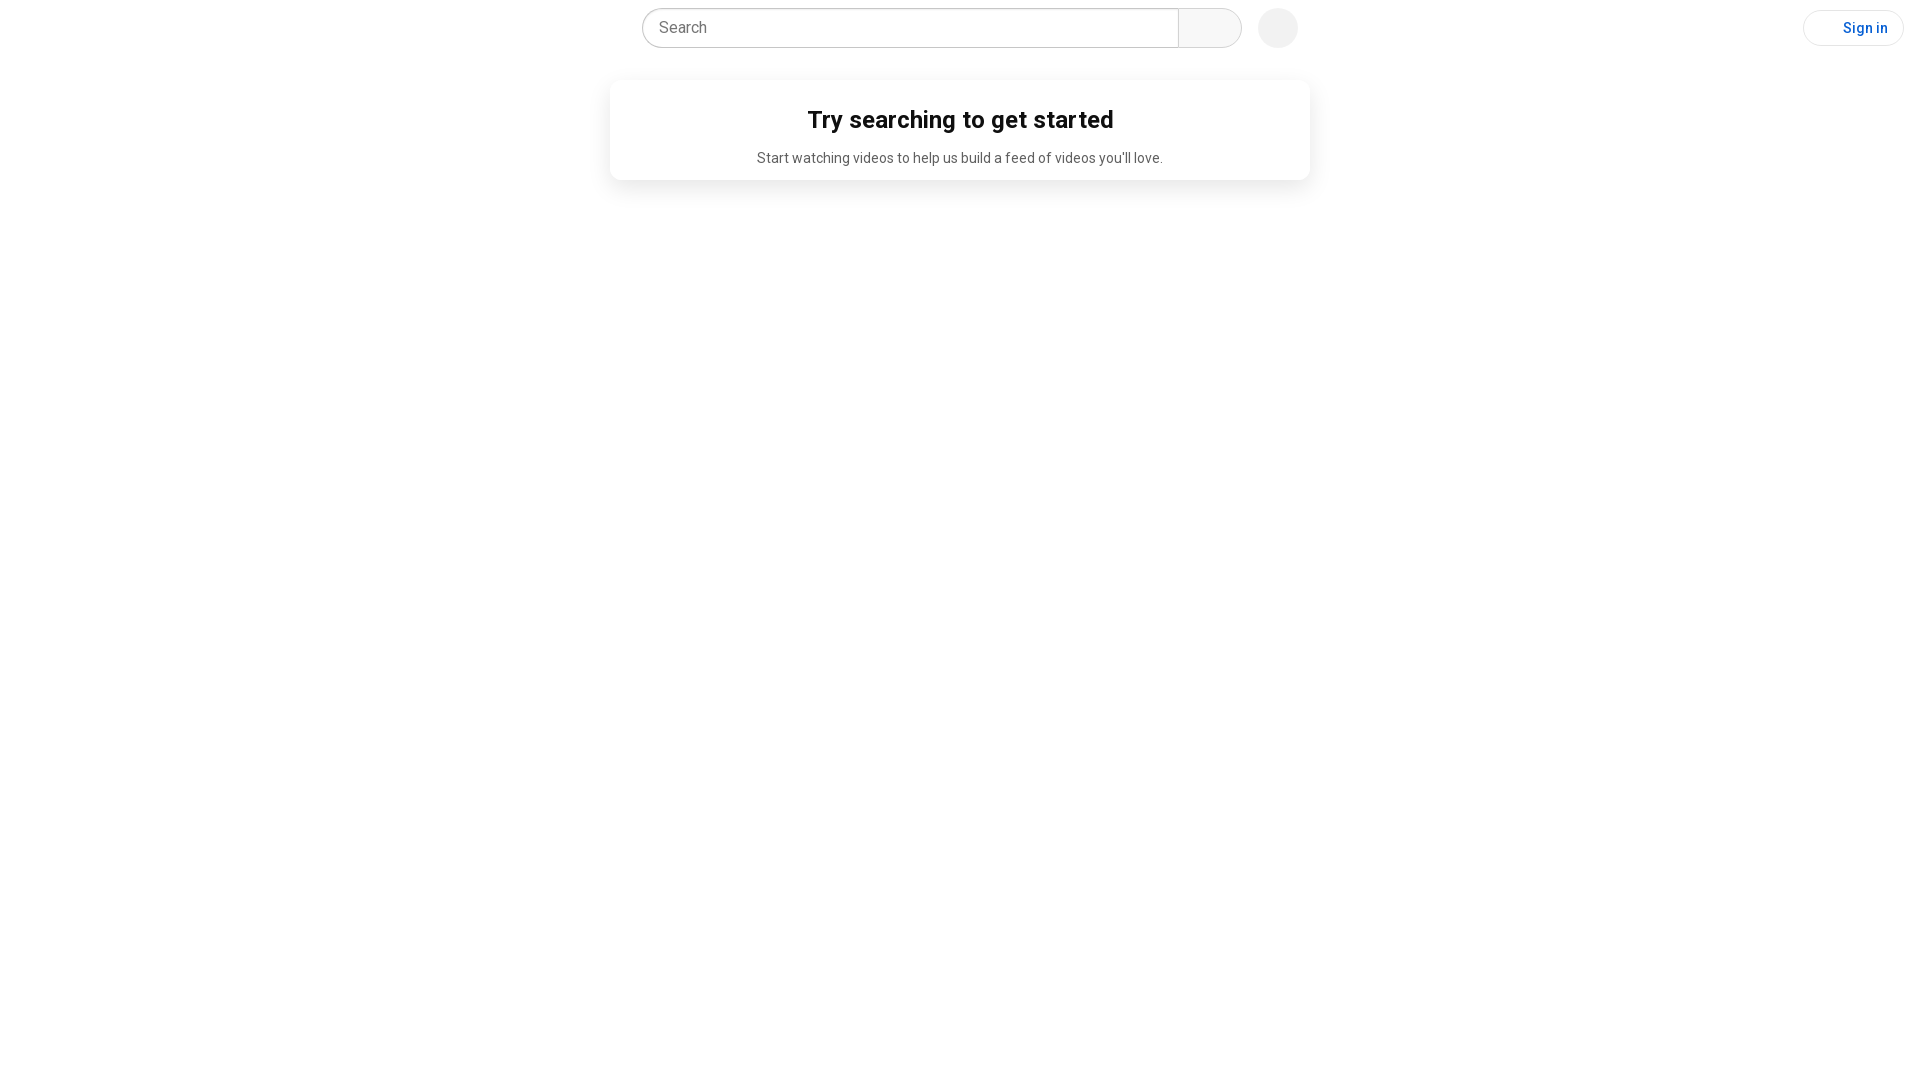

Navigated to third YouTube video (yFlarM35vxA)
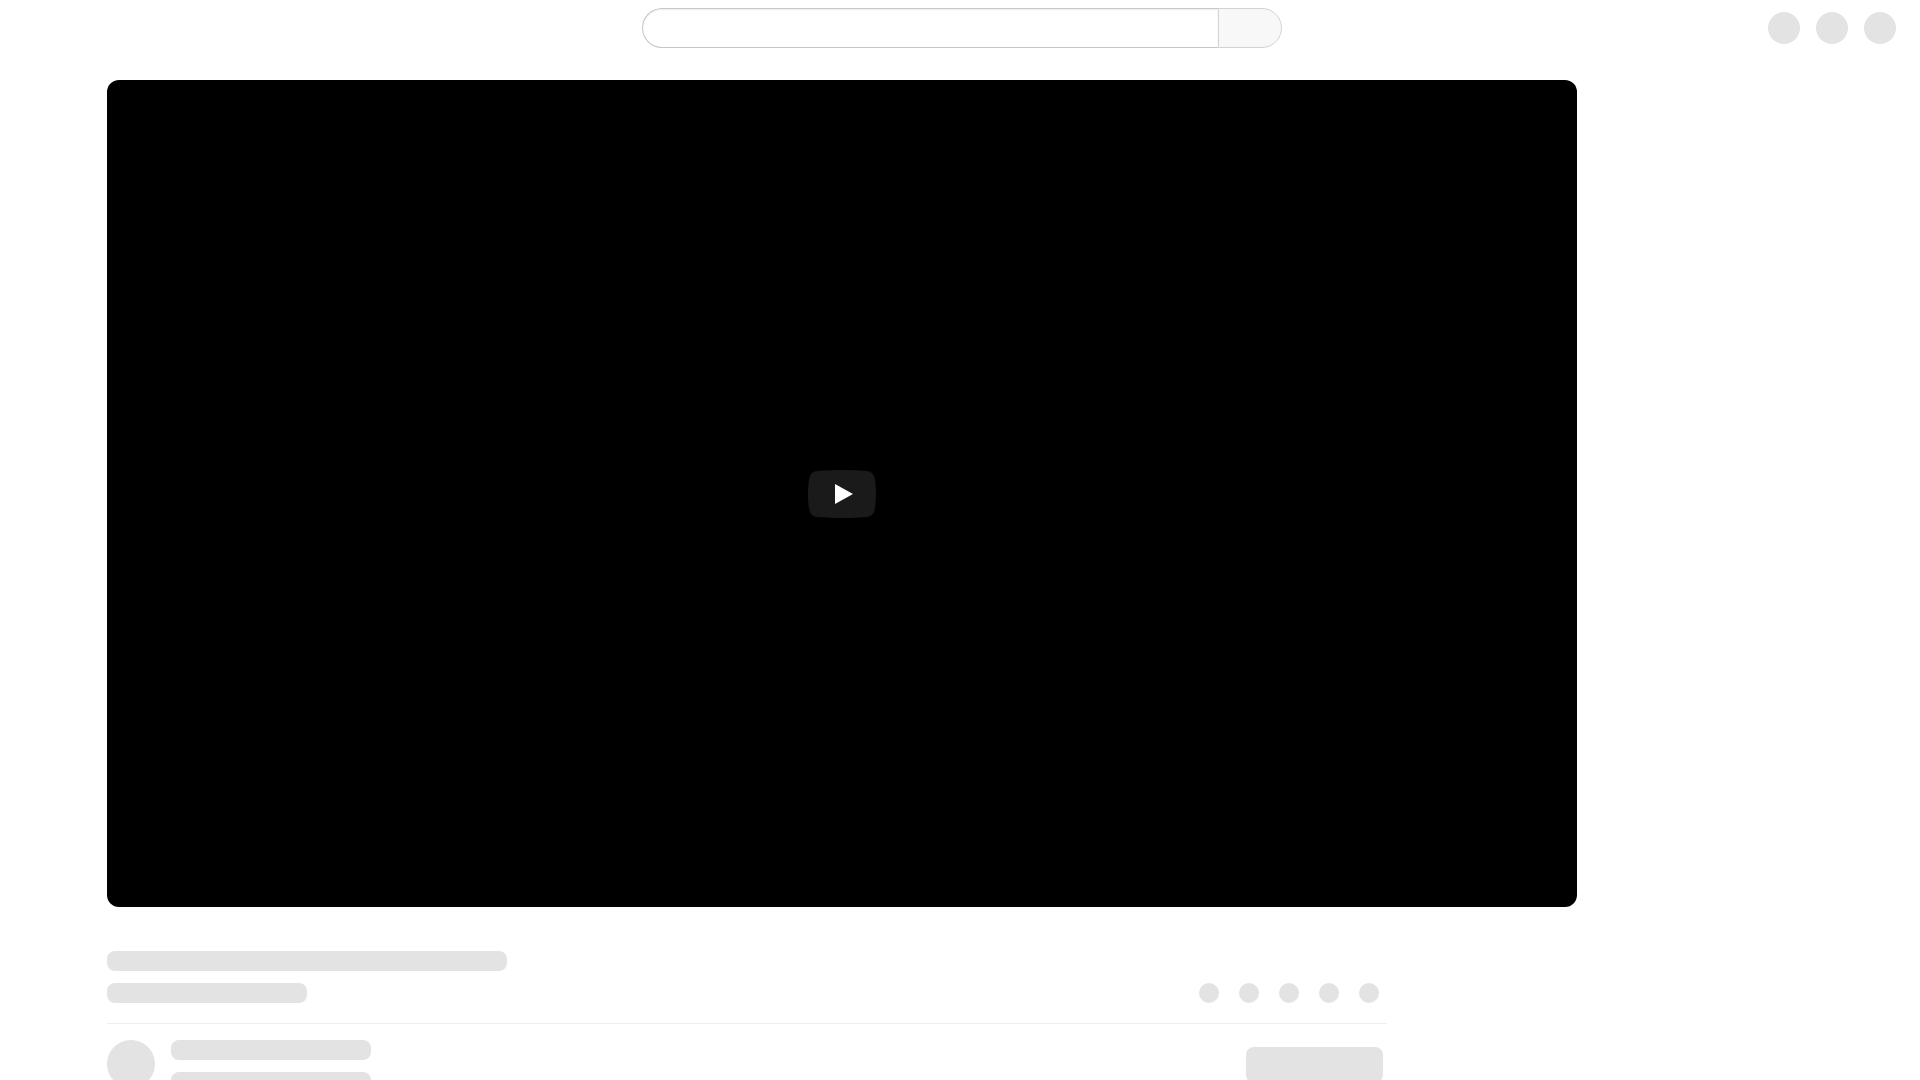

Third video page loaded
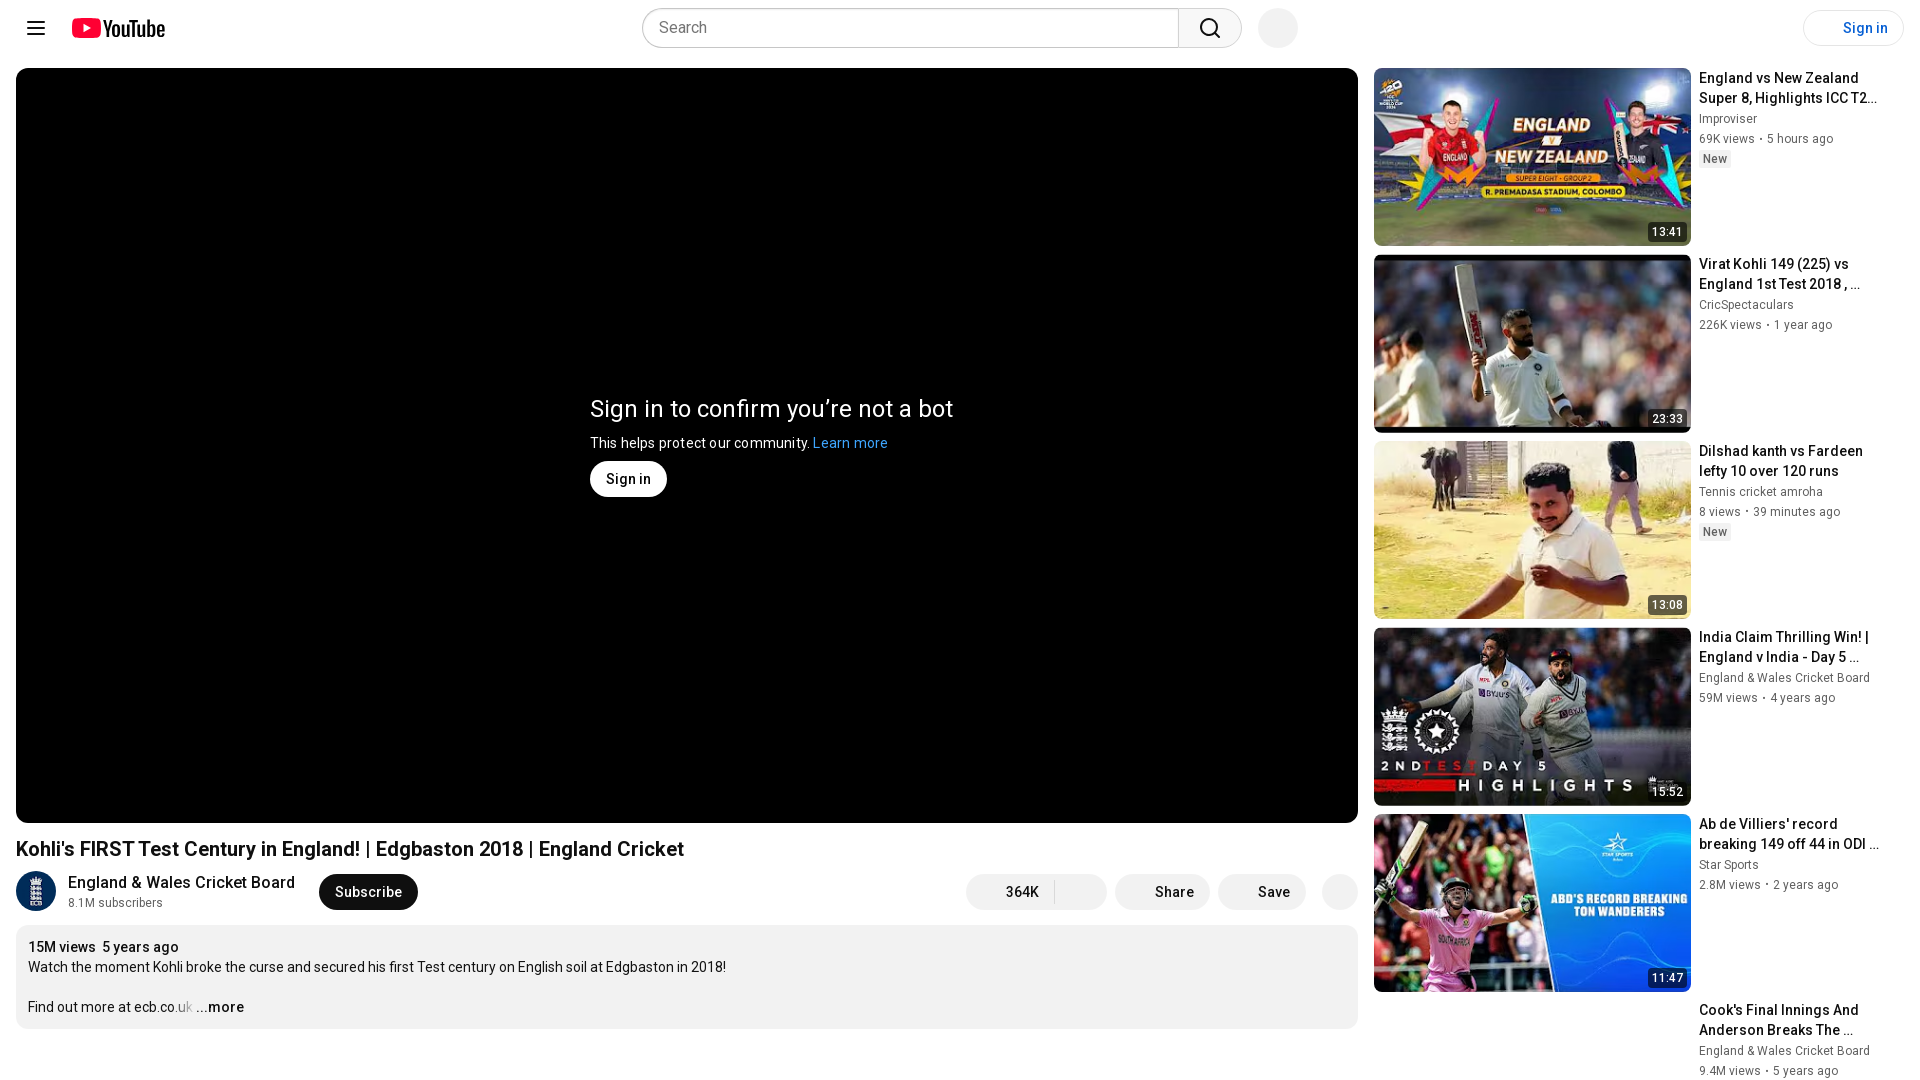

Navigated back from third video
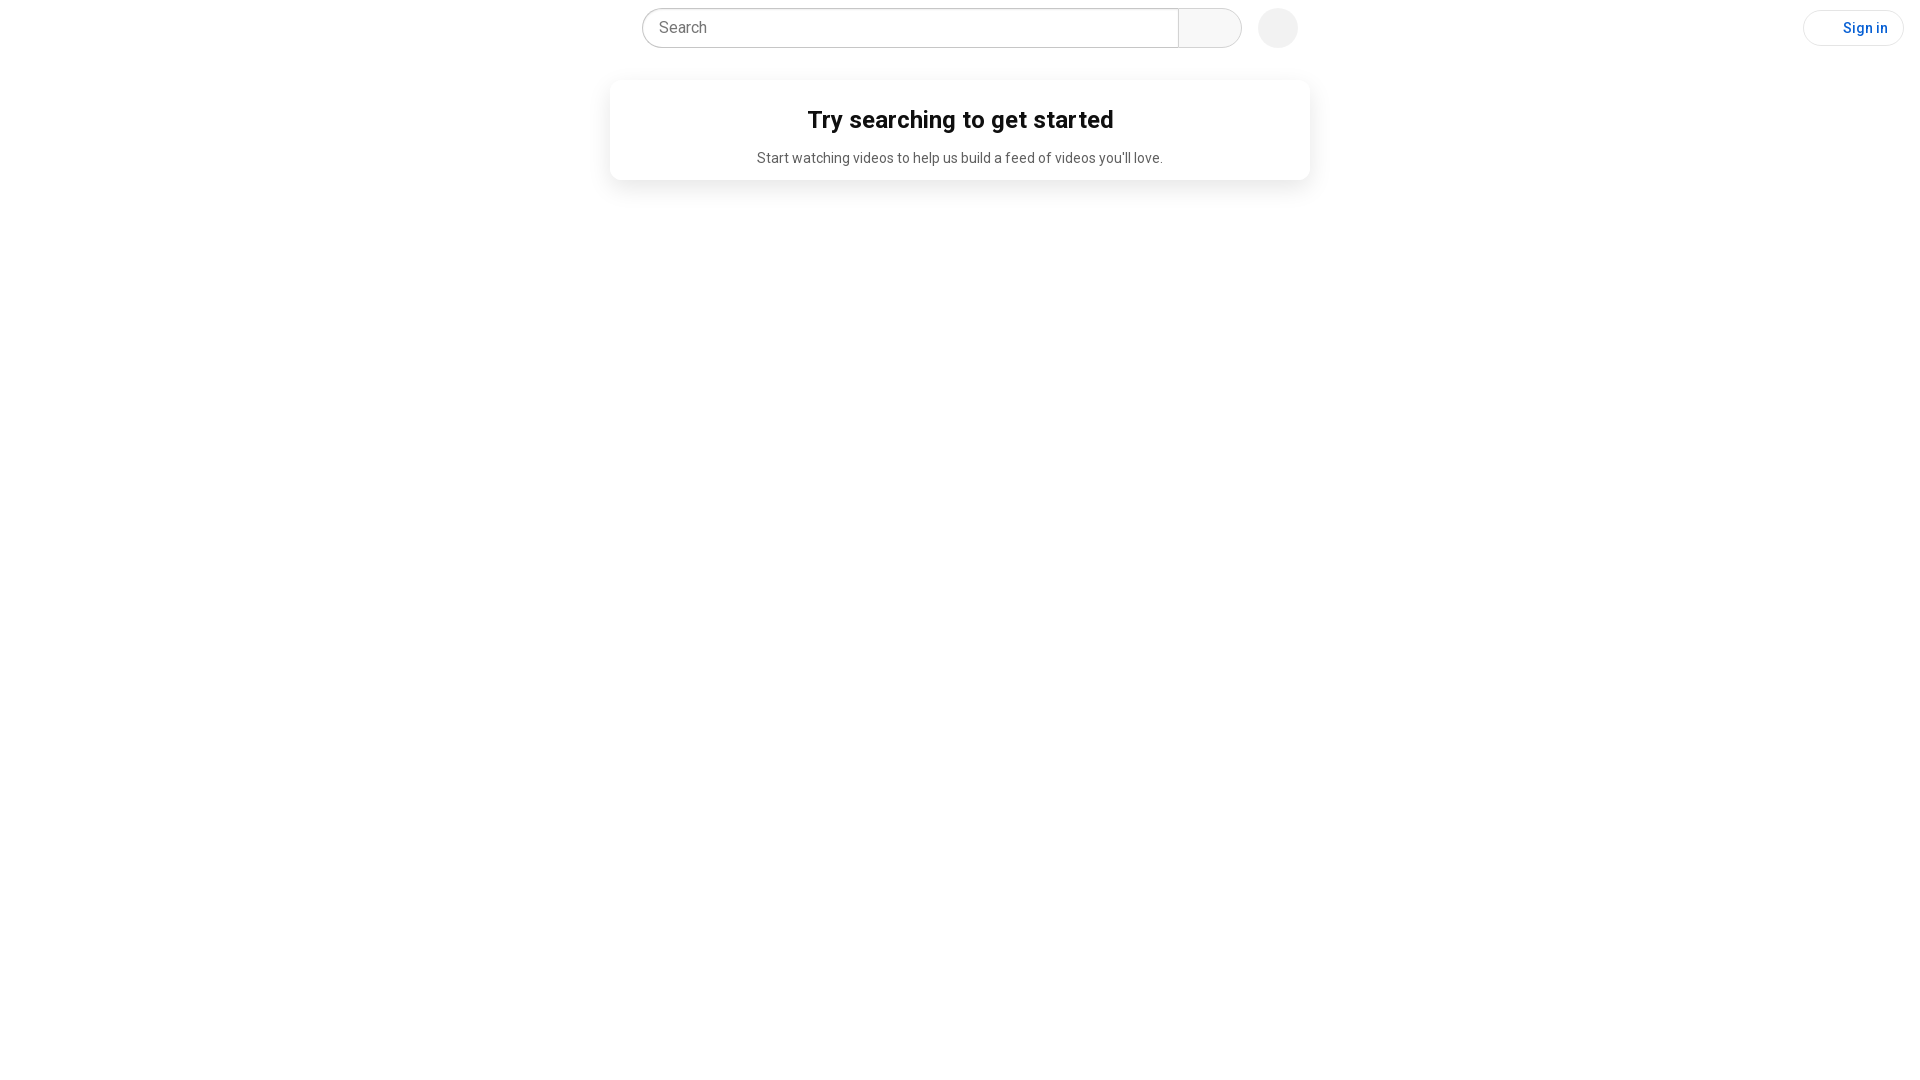

Refreshed the current page
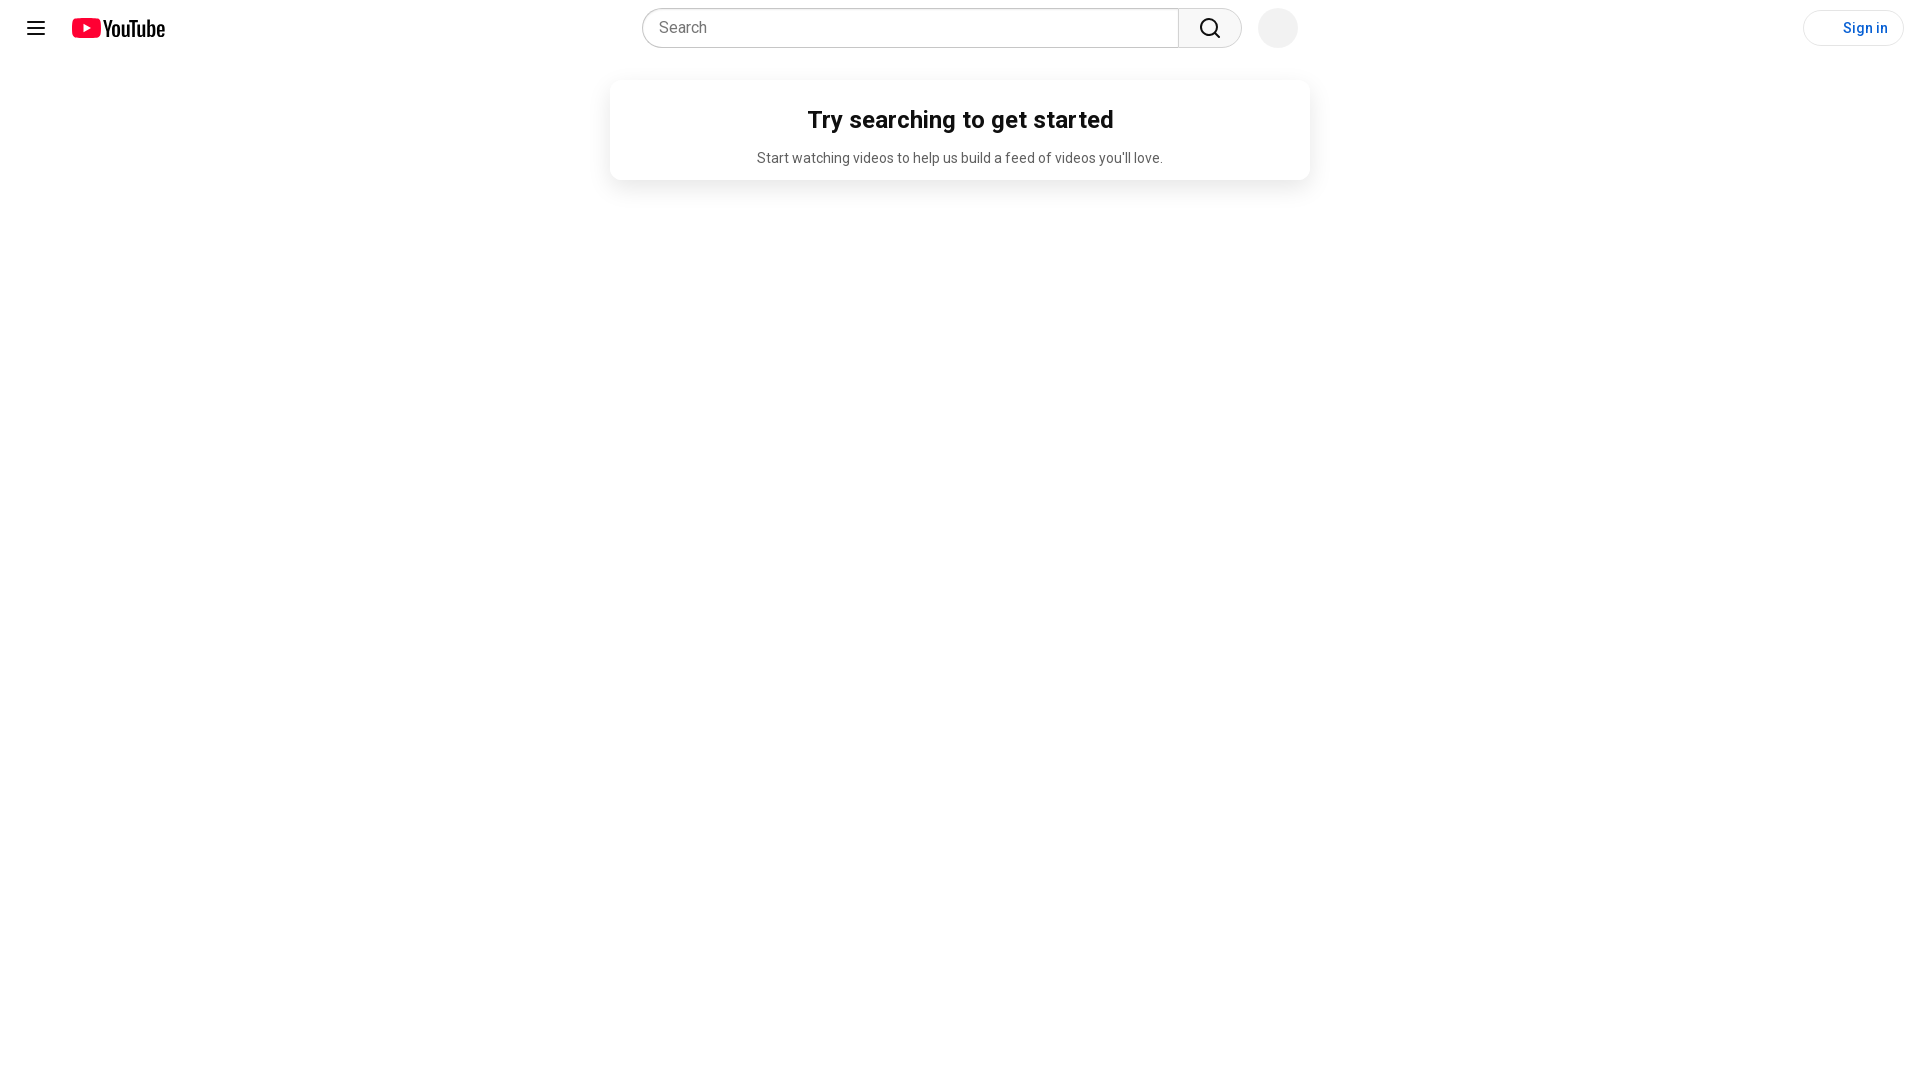

Page loaded after refresh
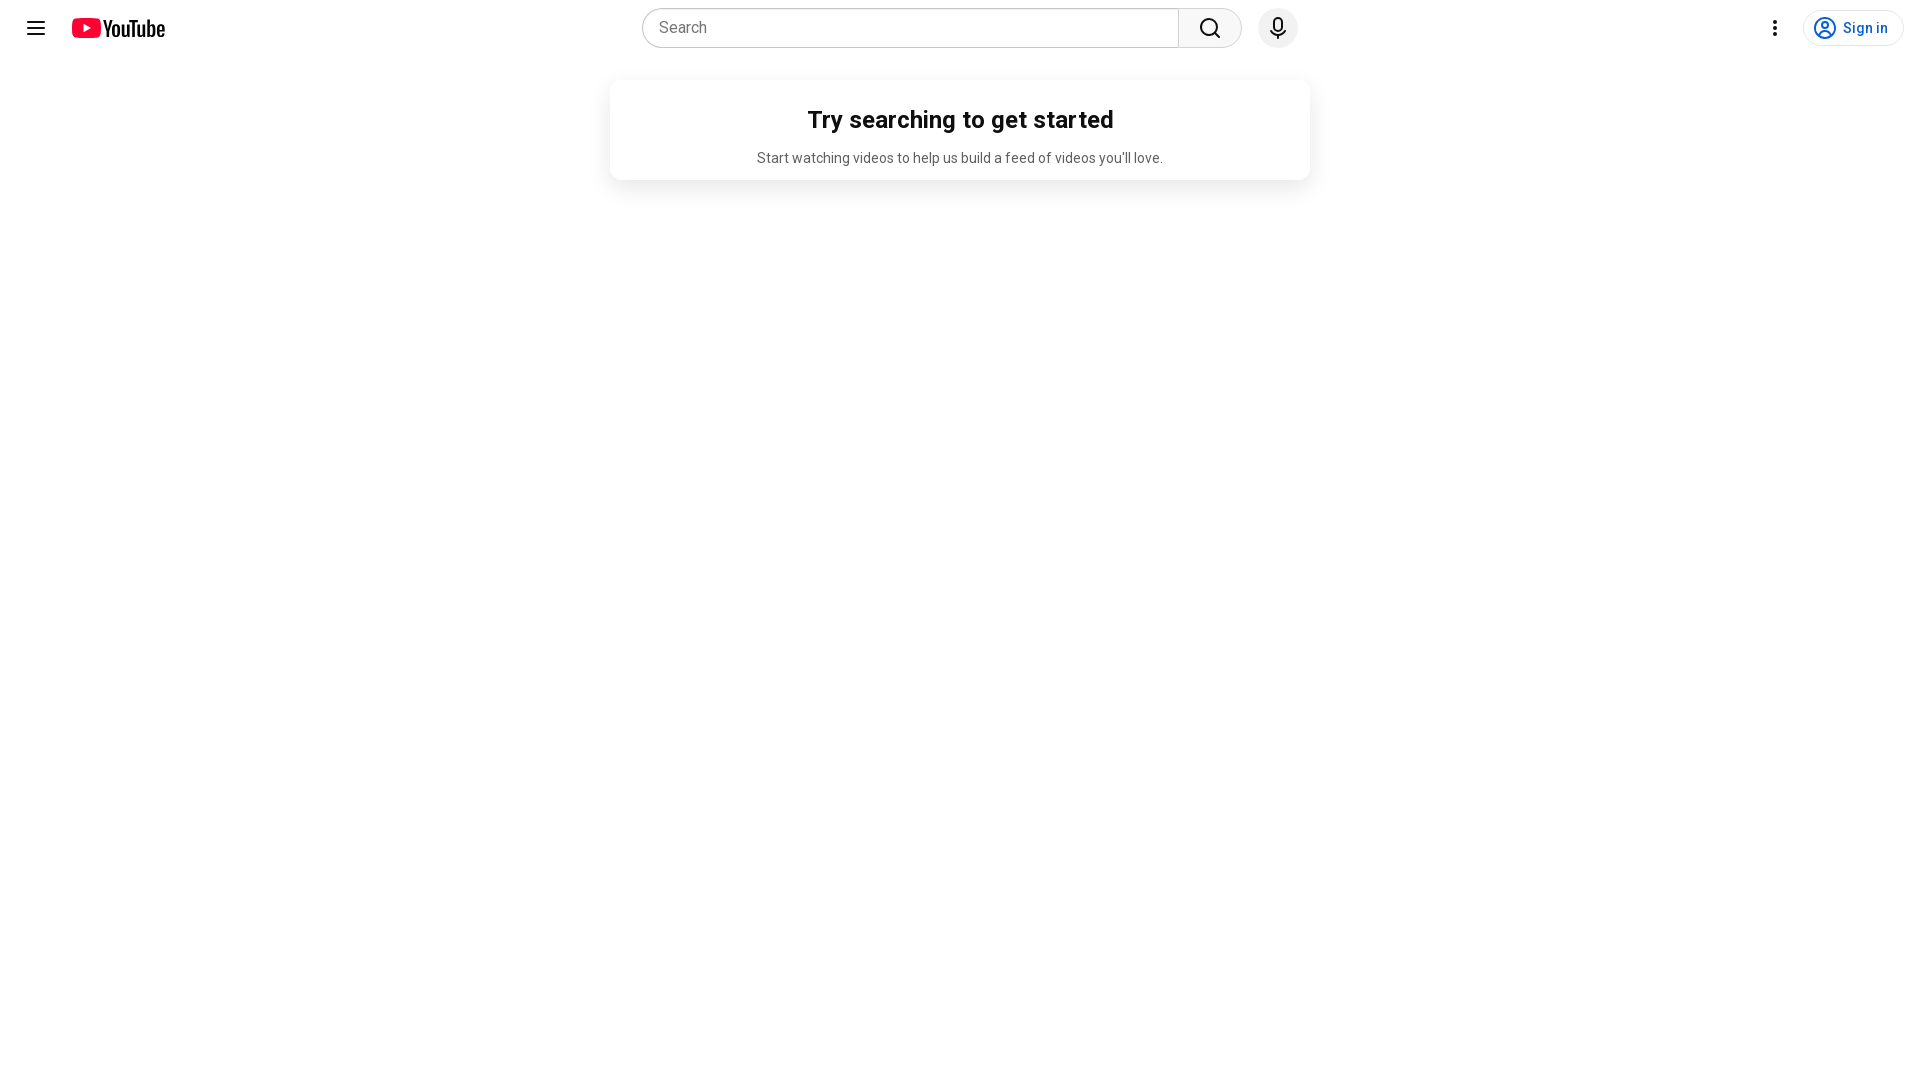

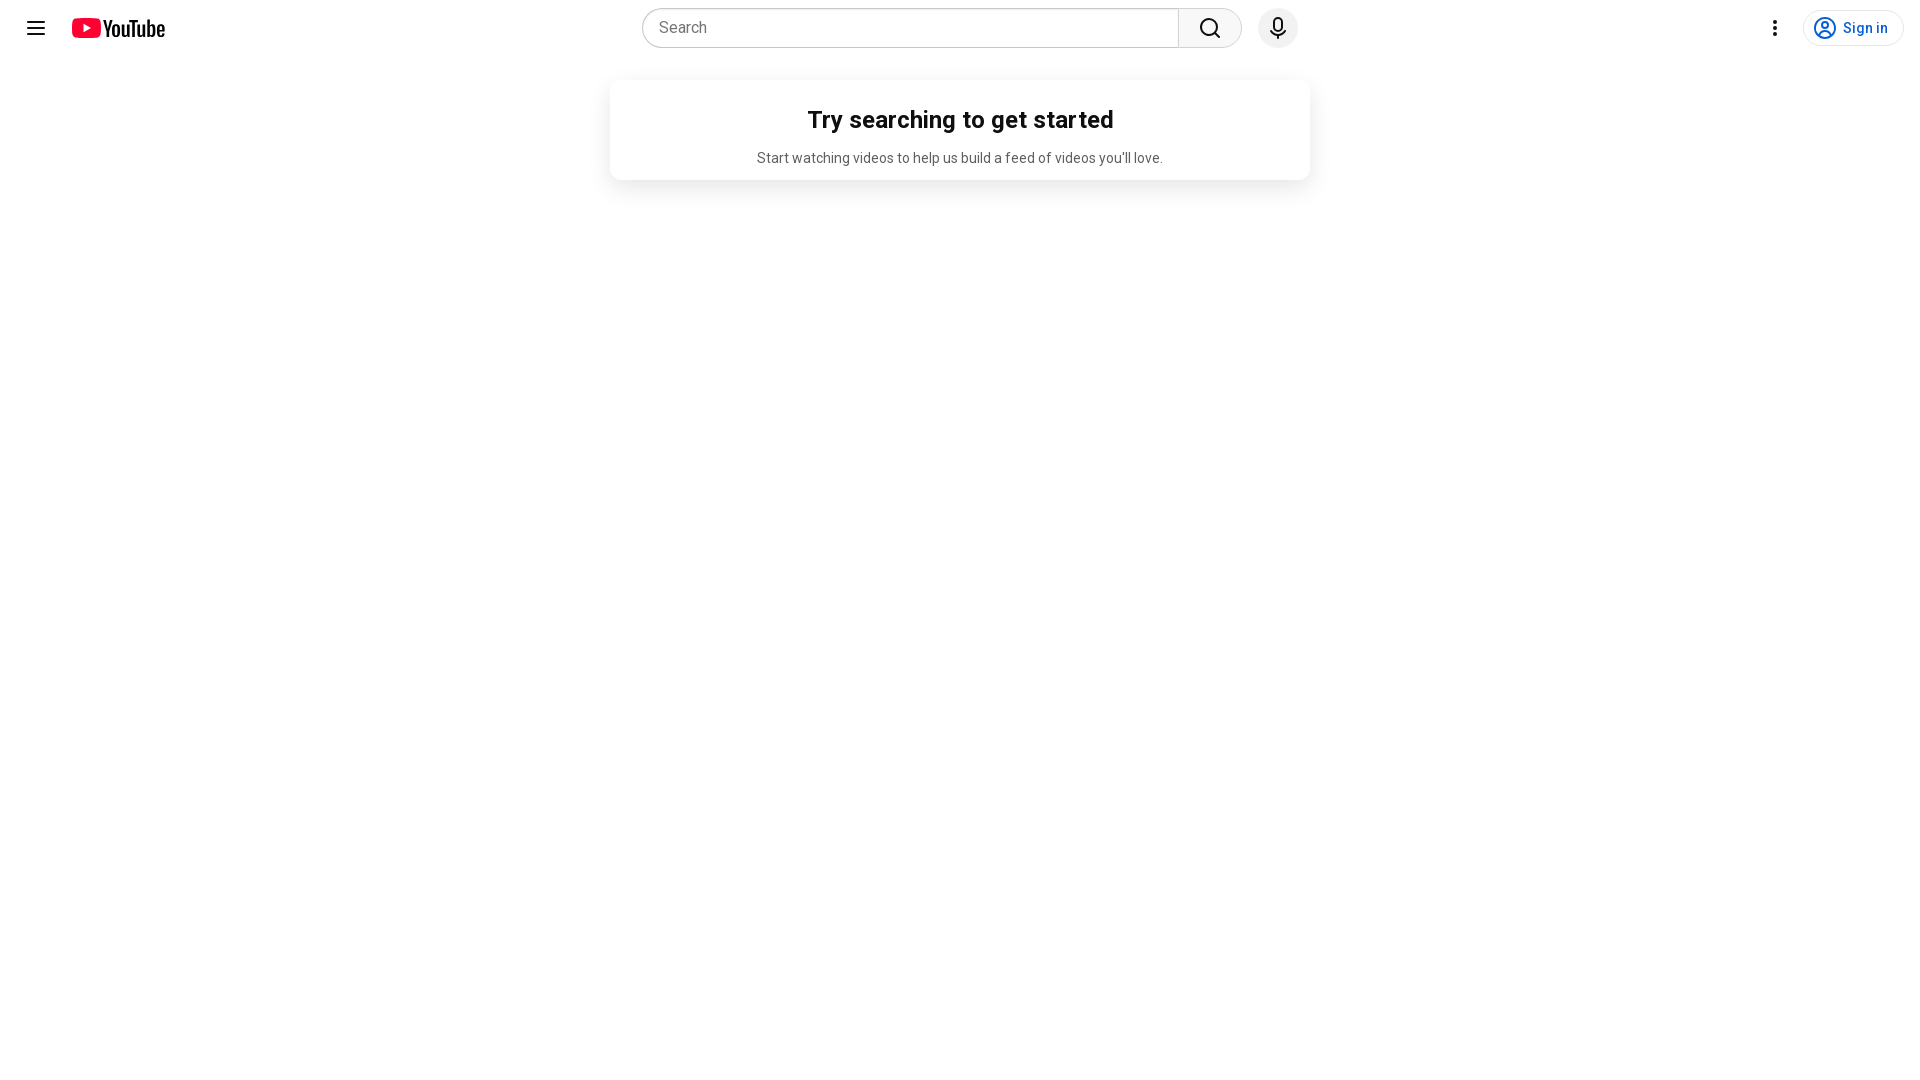